Tests negative signup flow by attempting to register with an invalid username that is too short (less than 3 characters)

Starting URL: https://selenium-blog.herokuapp.com

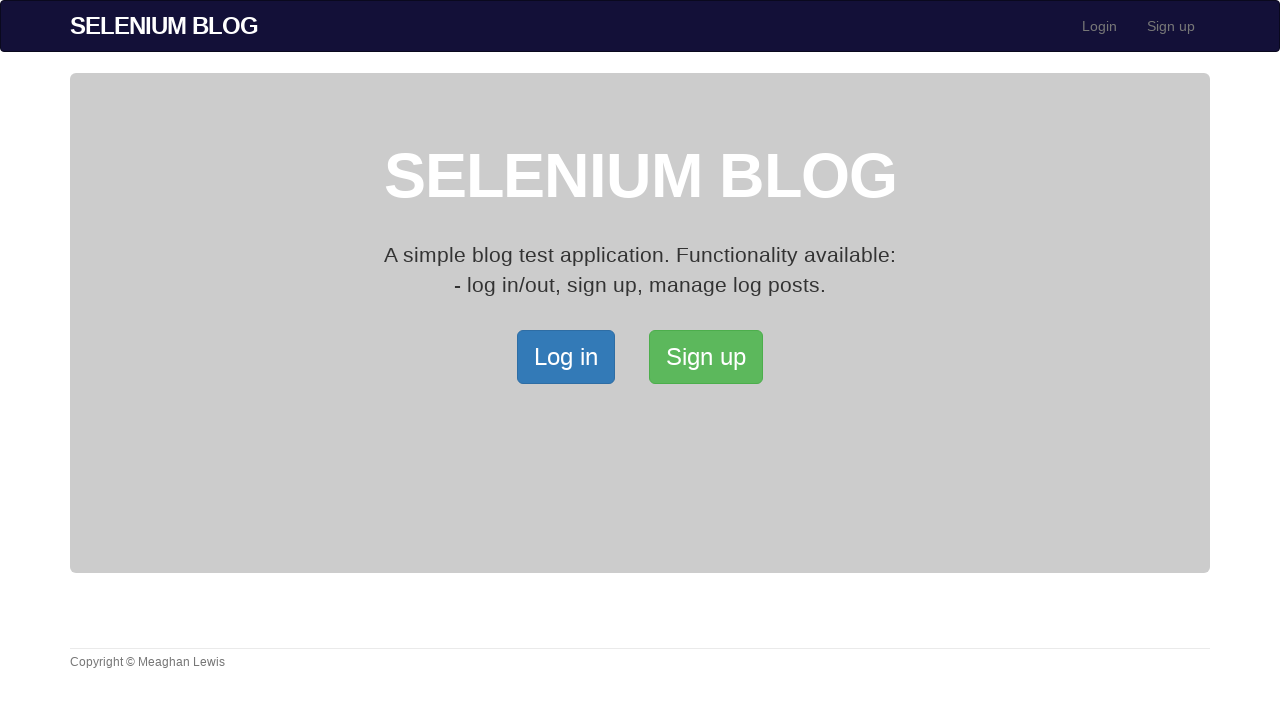

Clicked signup button to open signup page at (706, 357) on xpath=/html/body/div[2]/div/a[2]
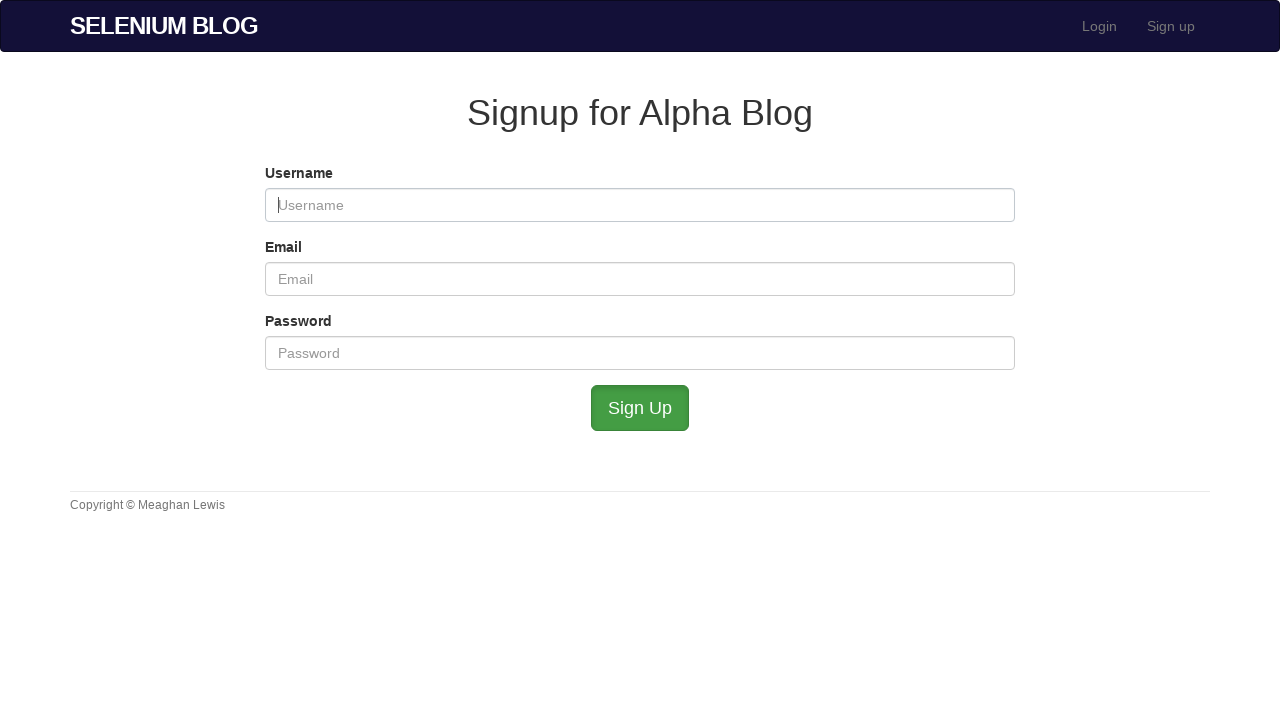

Entered invalid username 'mo' (less than 3 characters) on #user_username
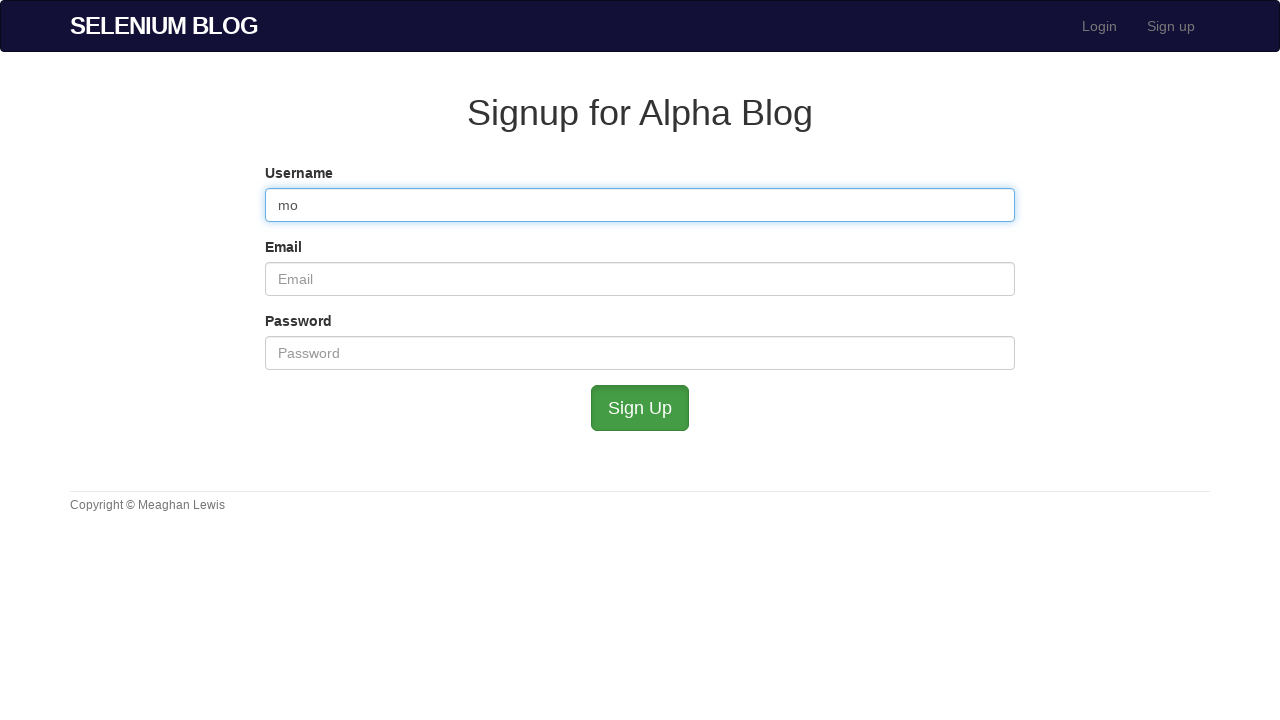

Entered email address 'testuser47@mailinator.com' on #user_email
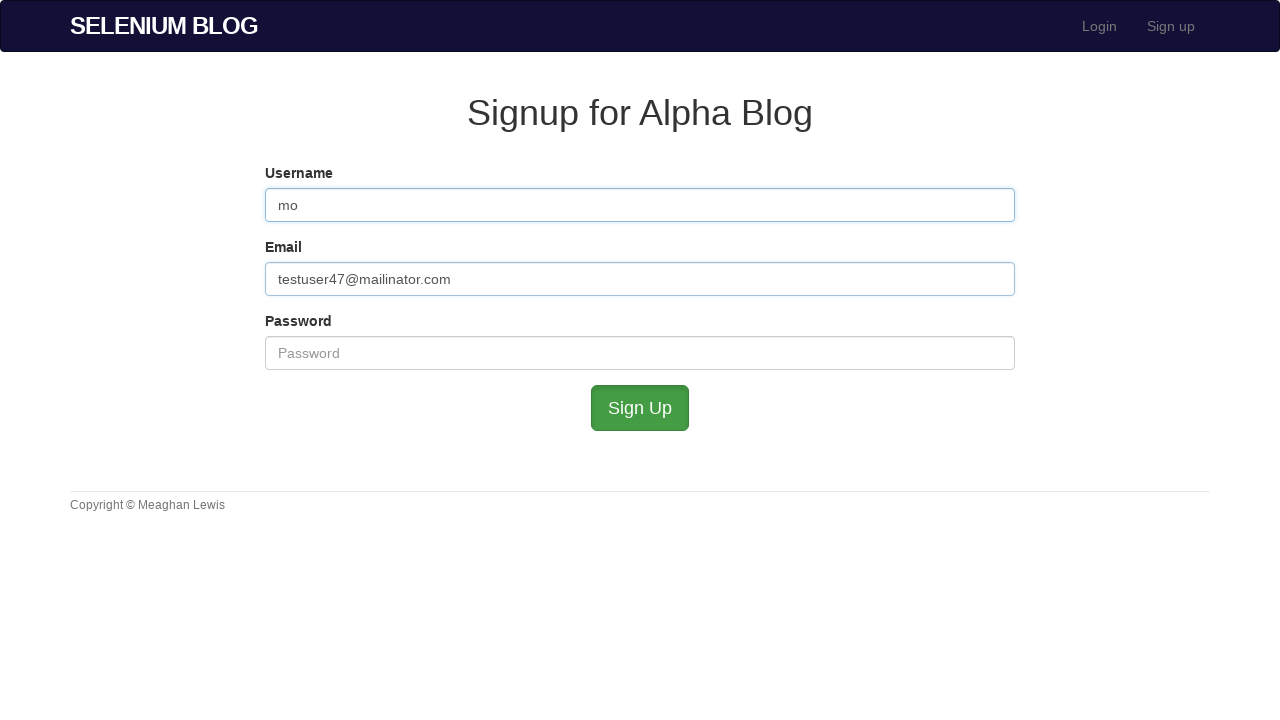

Entered password 'admin123' on #user_password
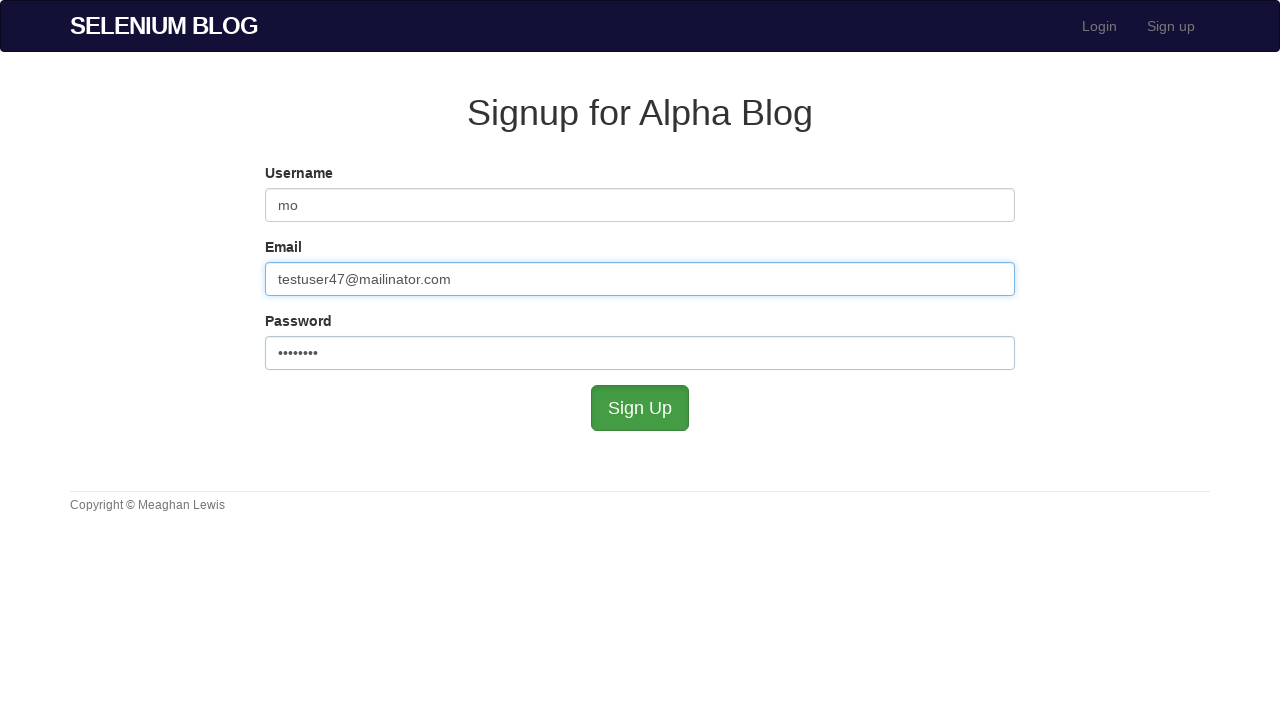

Clicked signup button to submit form with invalid username at (640, 408) on #submit
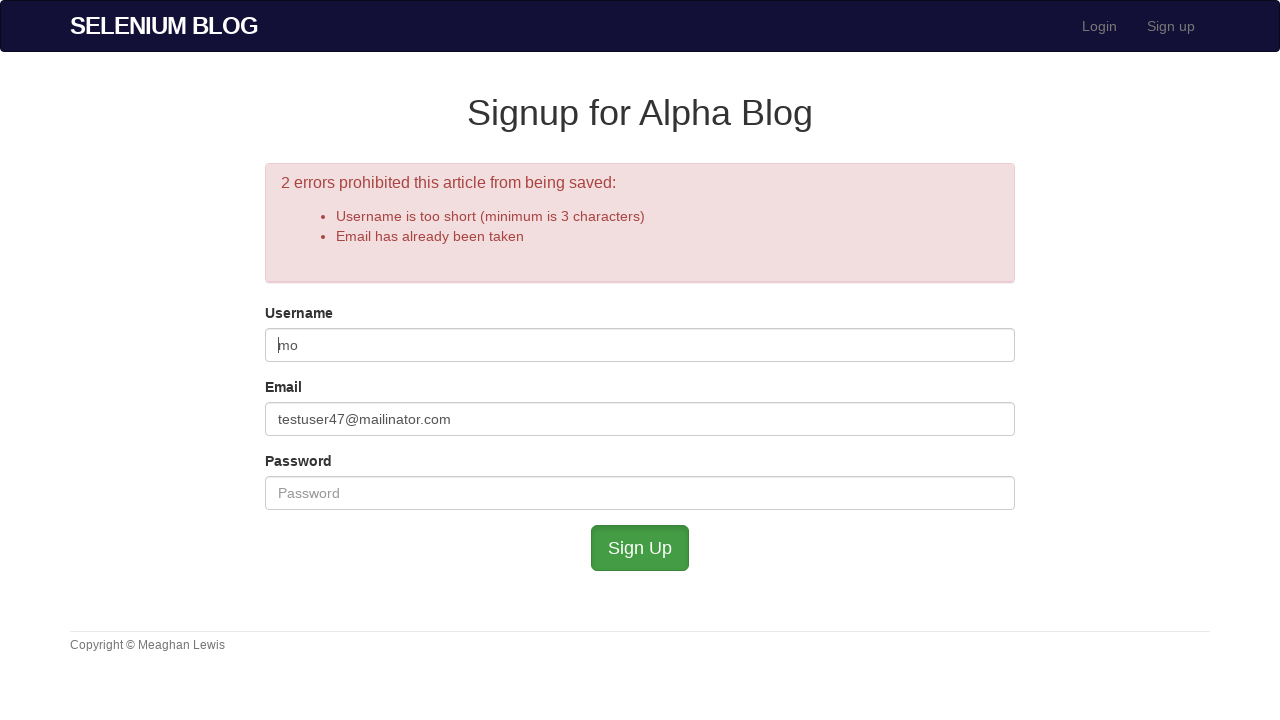

Waited 2 seconds for error message or validation feedback
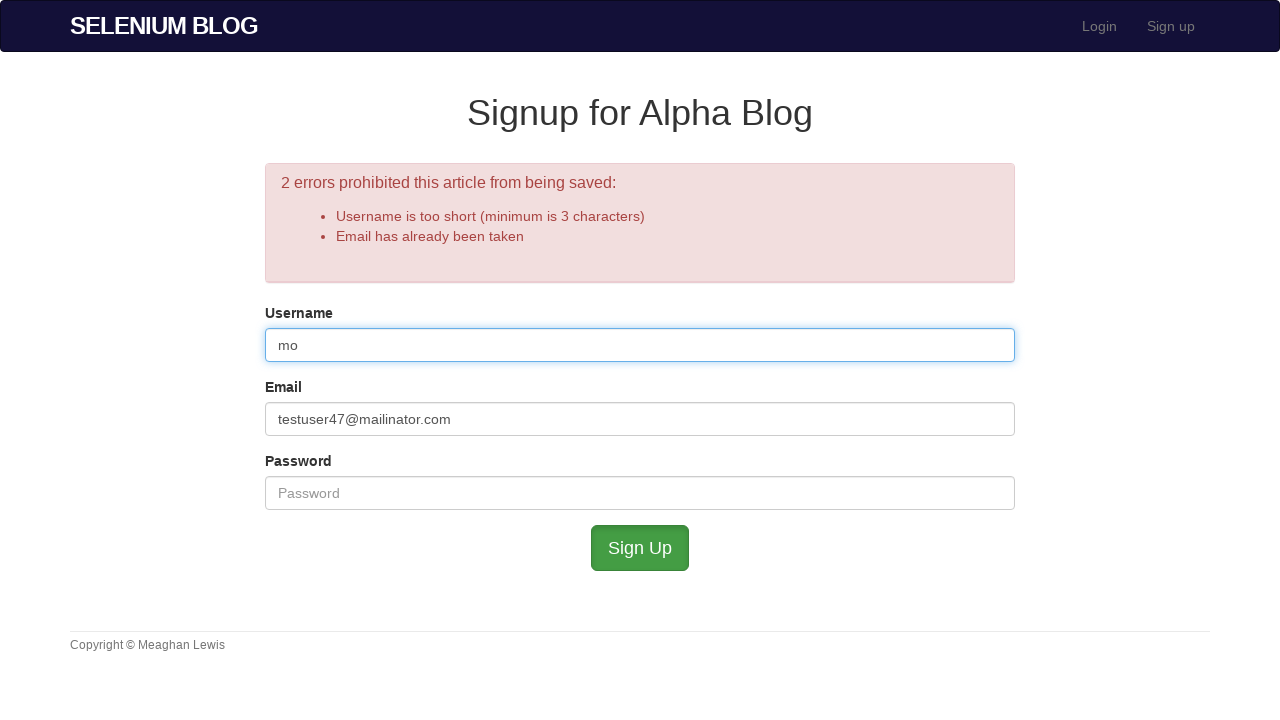

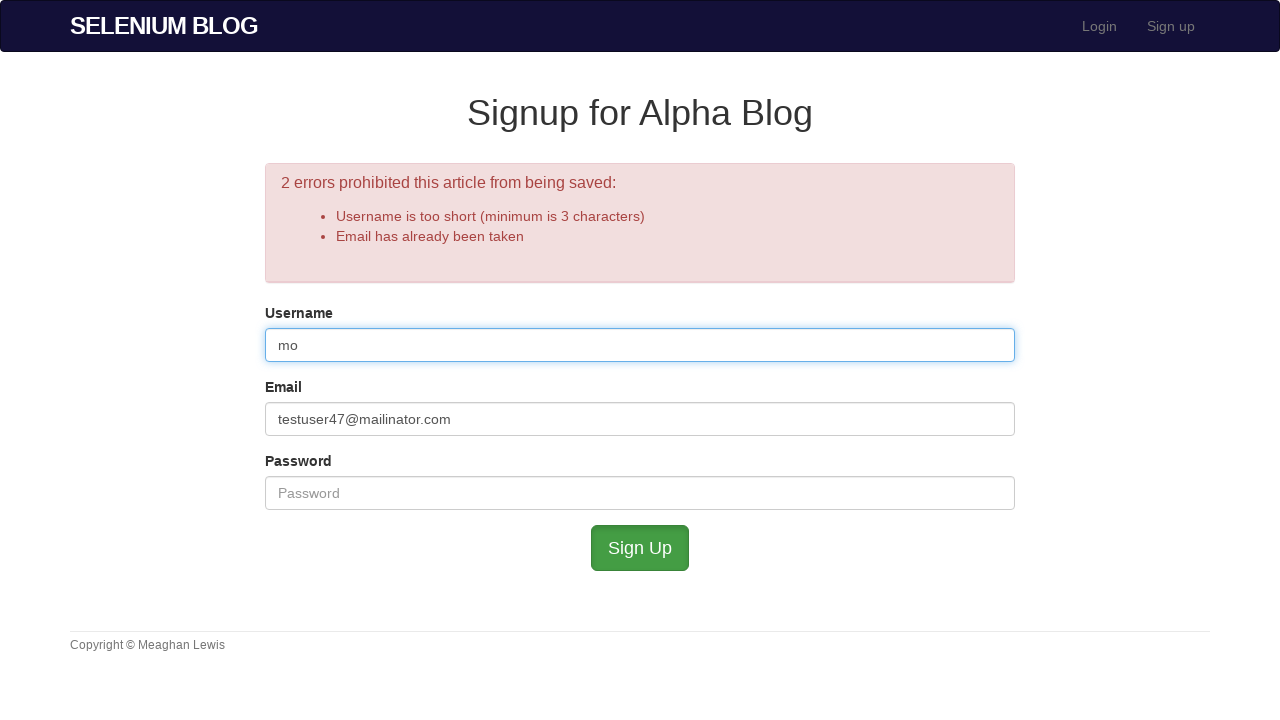